Tests dynamic loading functionality by navigating to the Dynamic Loading section and clicking Example 2 (Element rendered after the fact), then clicking Start to trigger rendering of a new element and verifying the "Hello World!" message appears.

Starting URL: https://the-internet.herokuapp.com

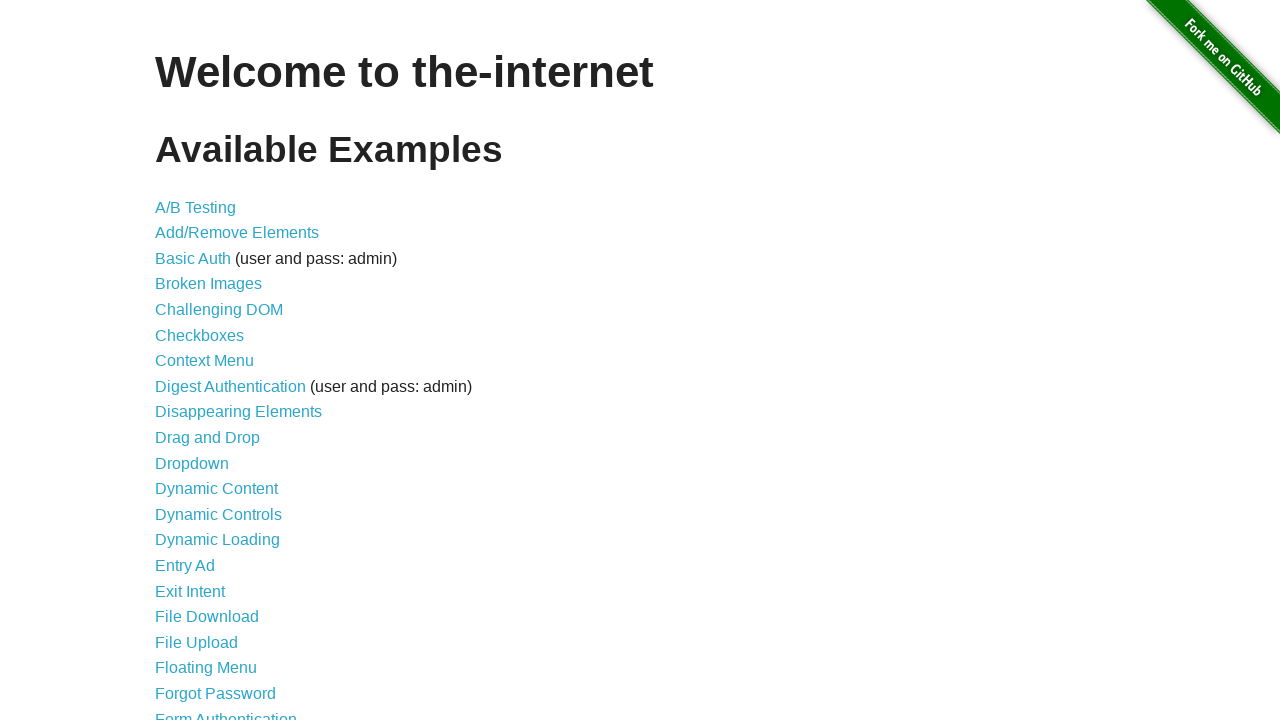

Clicked Welcome to the-internet heading at (640, 72) on internal:role=heading[name="Welcome to the-internet"i]
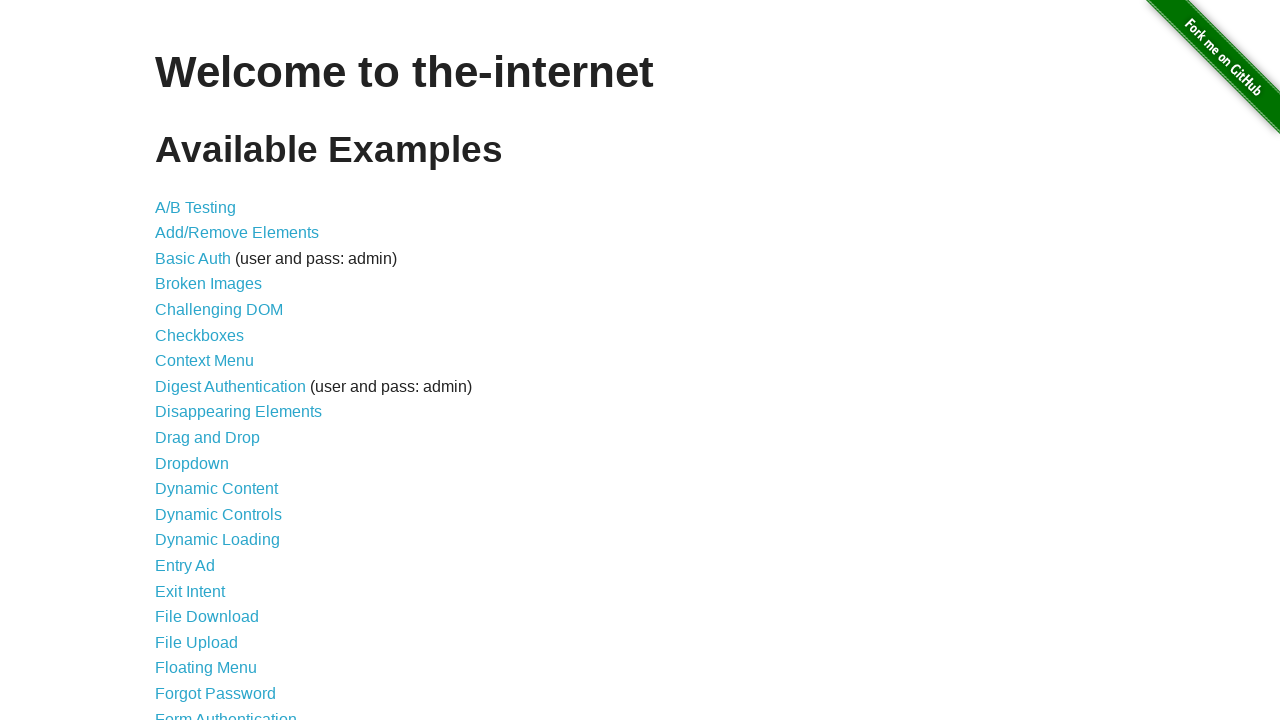

Clicked Dynamic Loading link at (218, 540) on internal:role=link[name="Dynamic Loading"i]
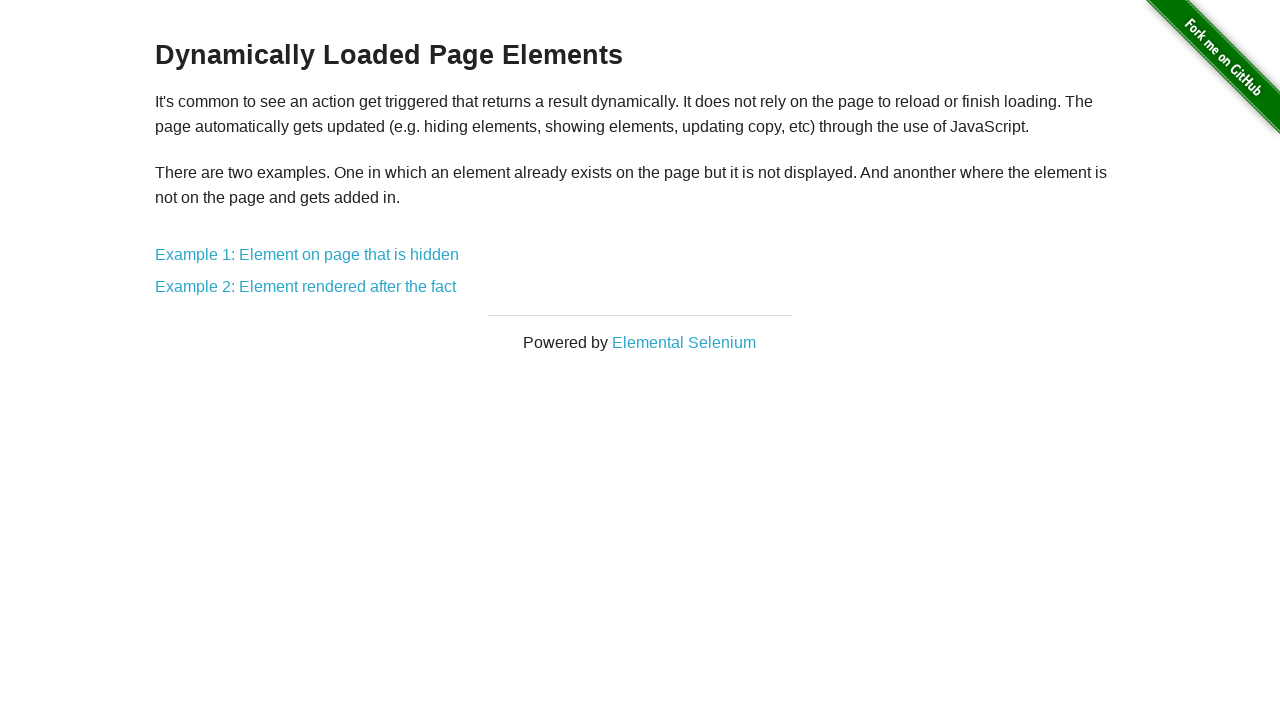

Dynamically Loaded Page Elements heading appeared
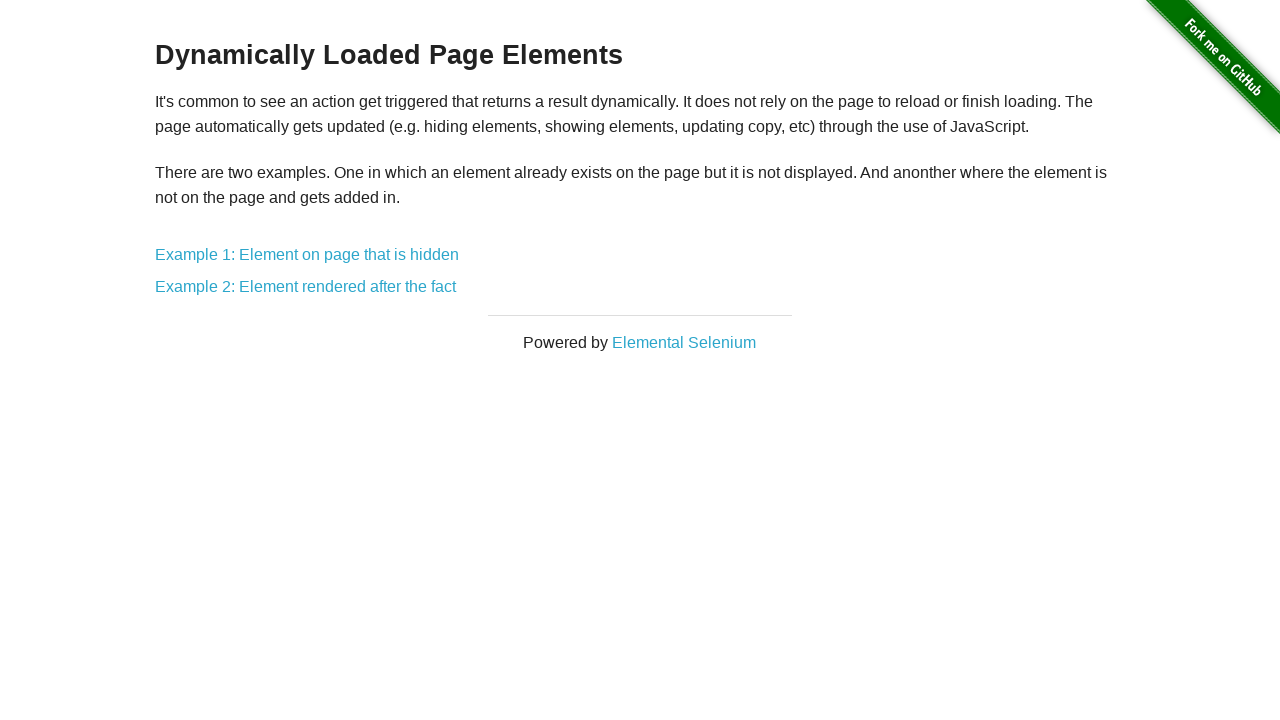

Clicked Example 2: Element rendered link at (306, 287) on internal:role=link[name="Example 2: Element rendered"i]
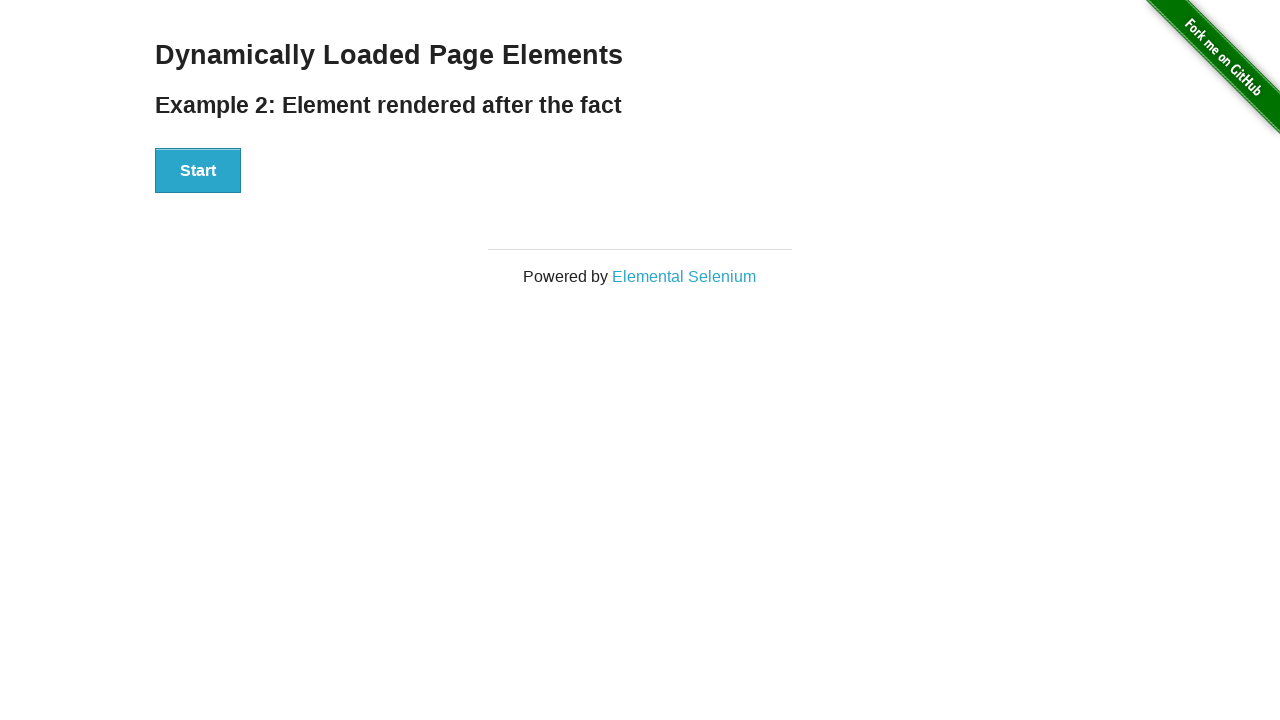

Start button is visible
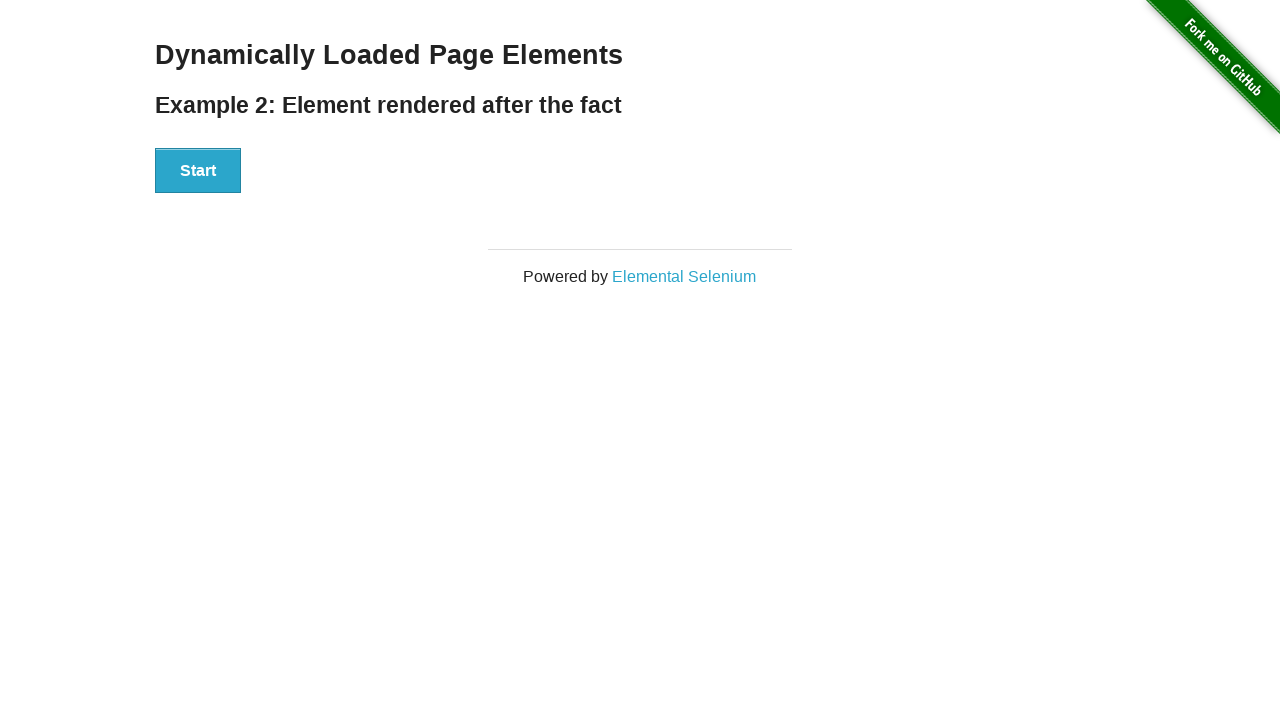

Clicked Start button to trigger dynamic content loading at (198, 171) on internal:role=button[name="Start"i]
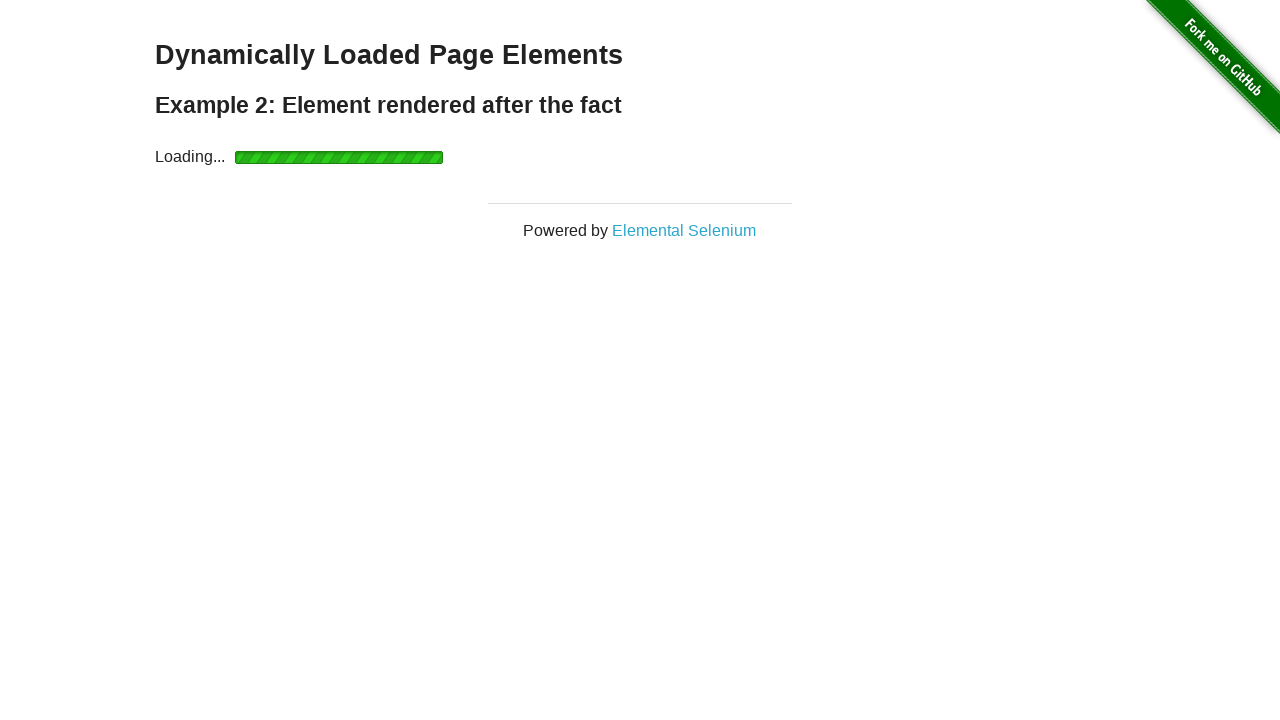

Loading indicator appeared
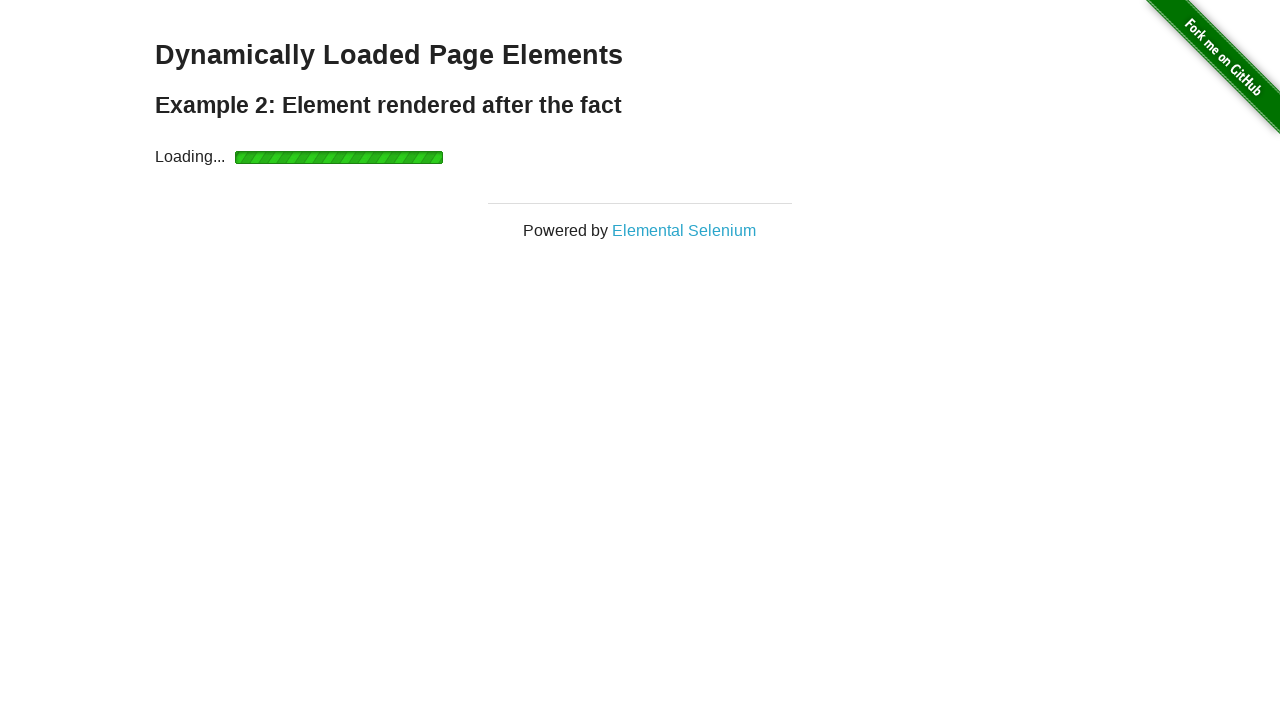

Hello World! message appeared on page
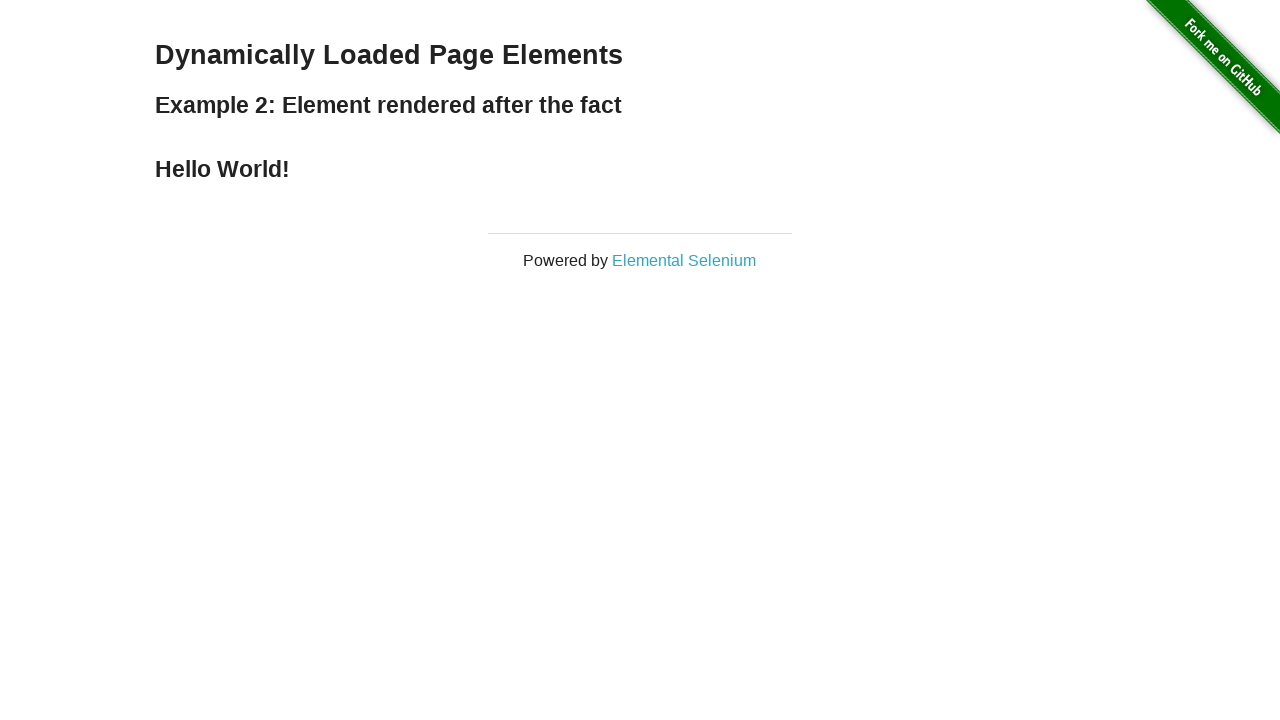

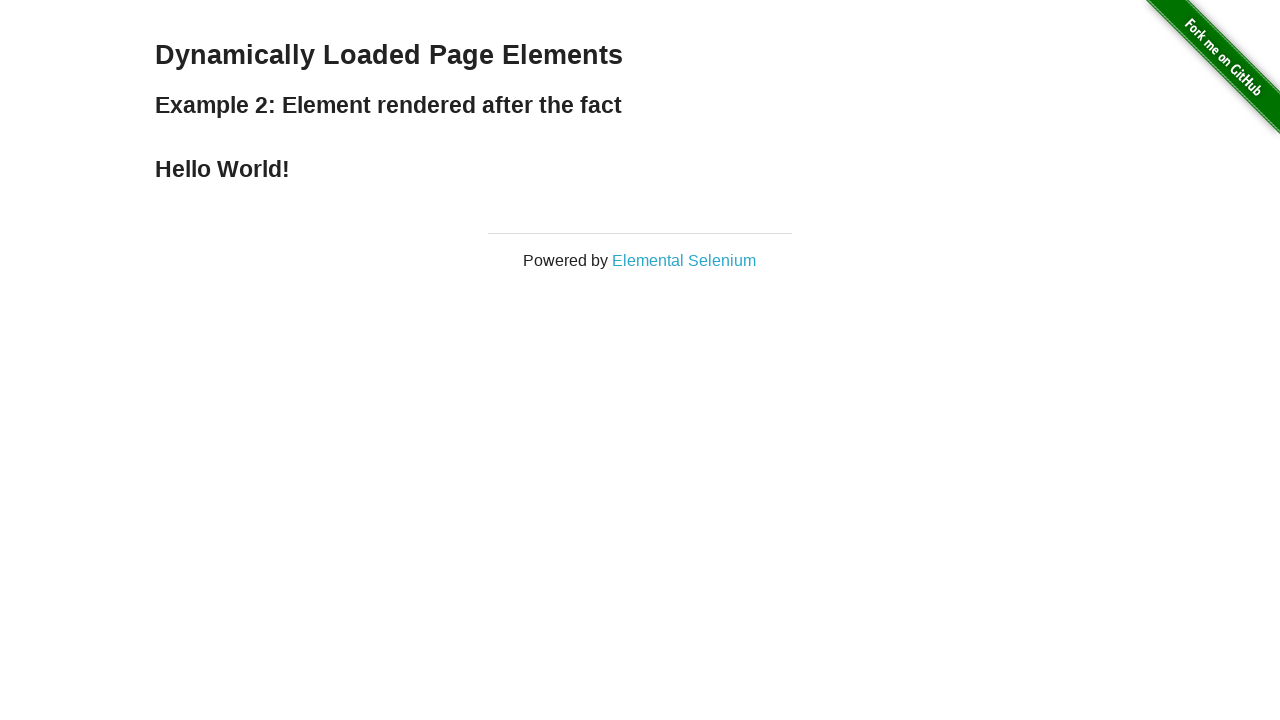